Navigates to the Maven Repository homepage and waits for the page to load.

Starting URL: https://mvnrepository.com

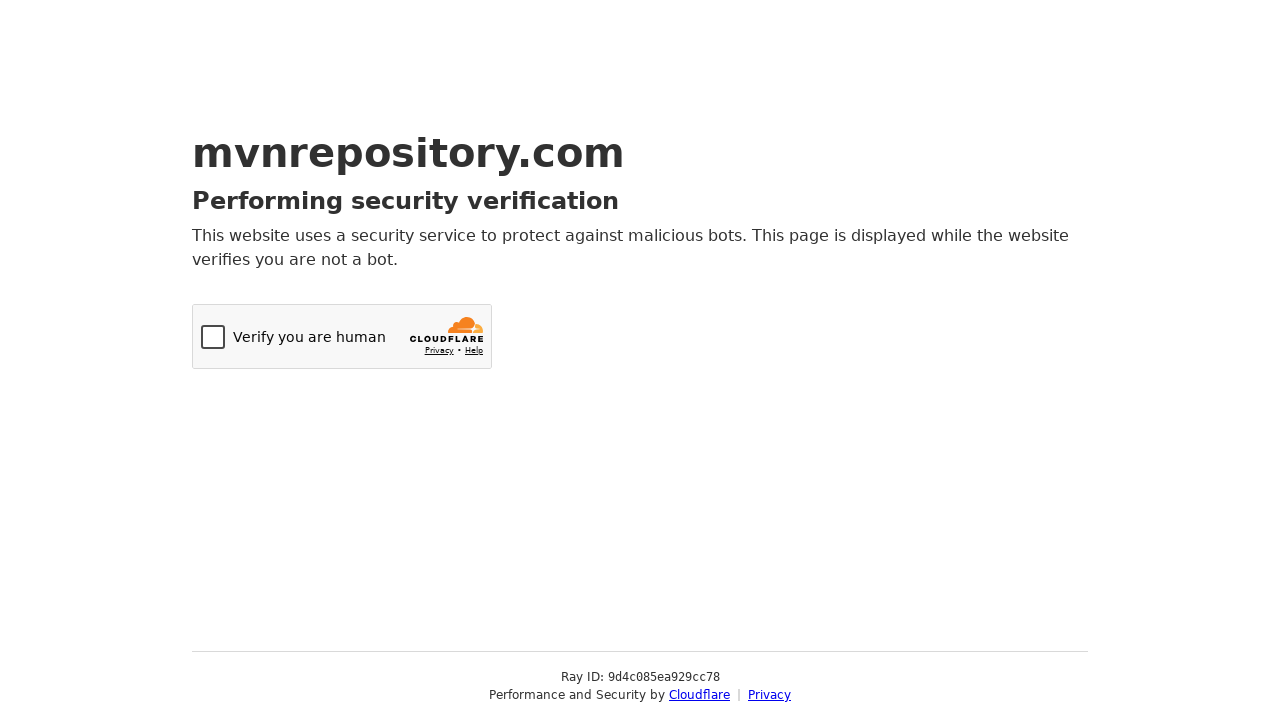

Navigated to Maven Repository homepage
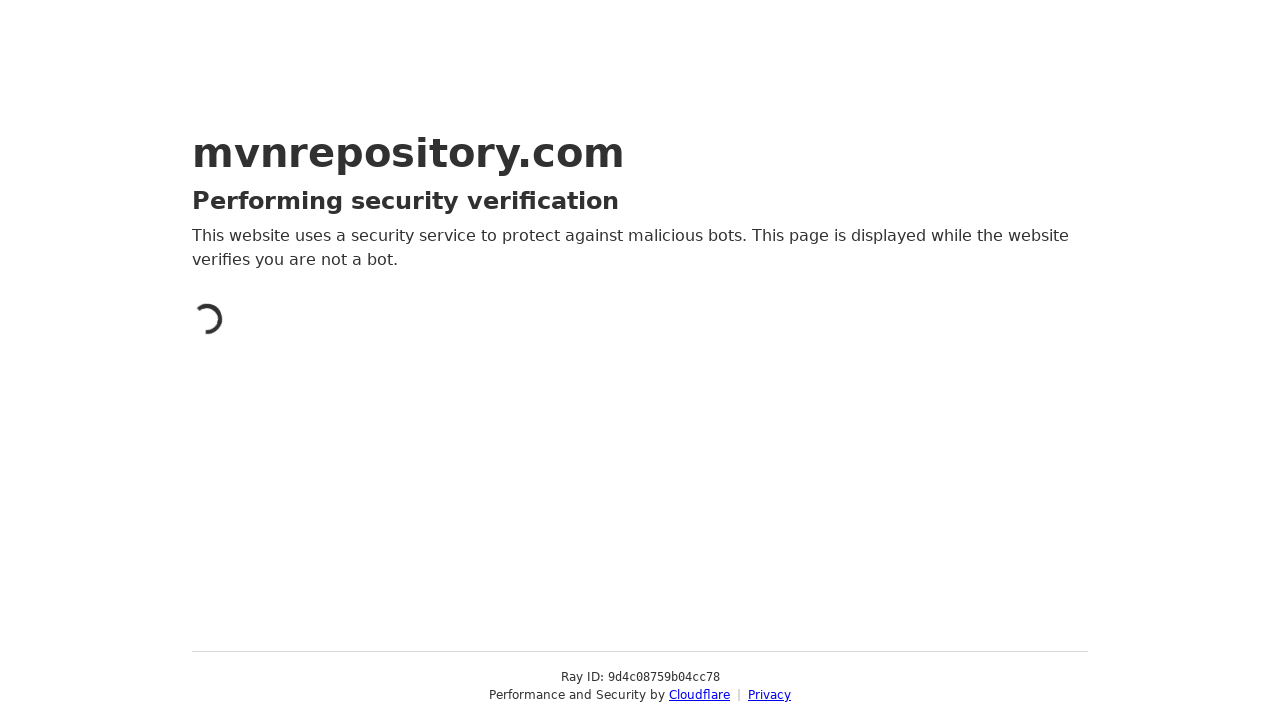

Maven Repository homepage fully loaded
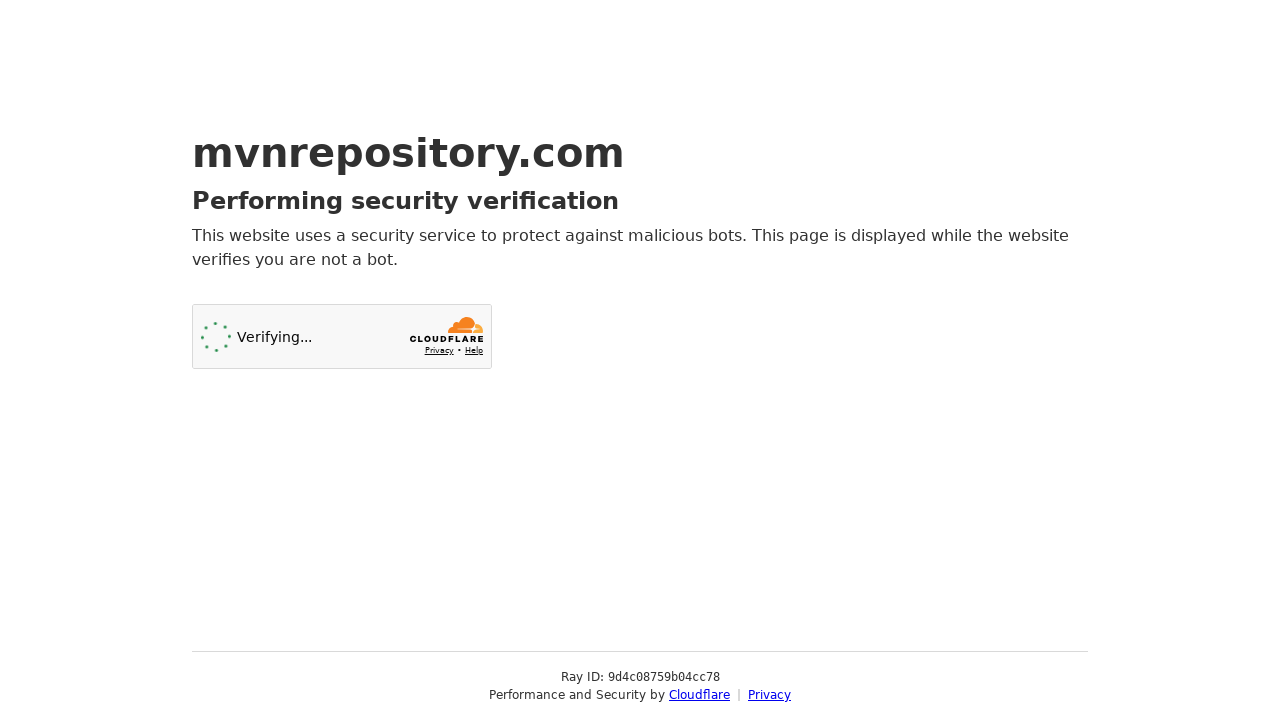

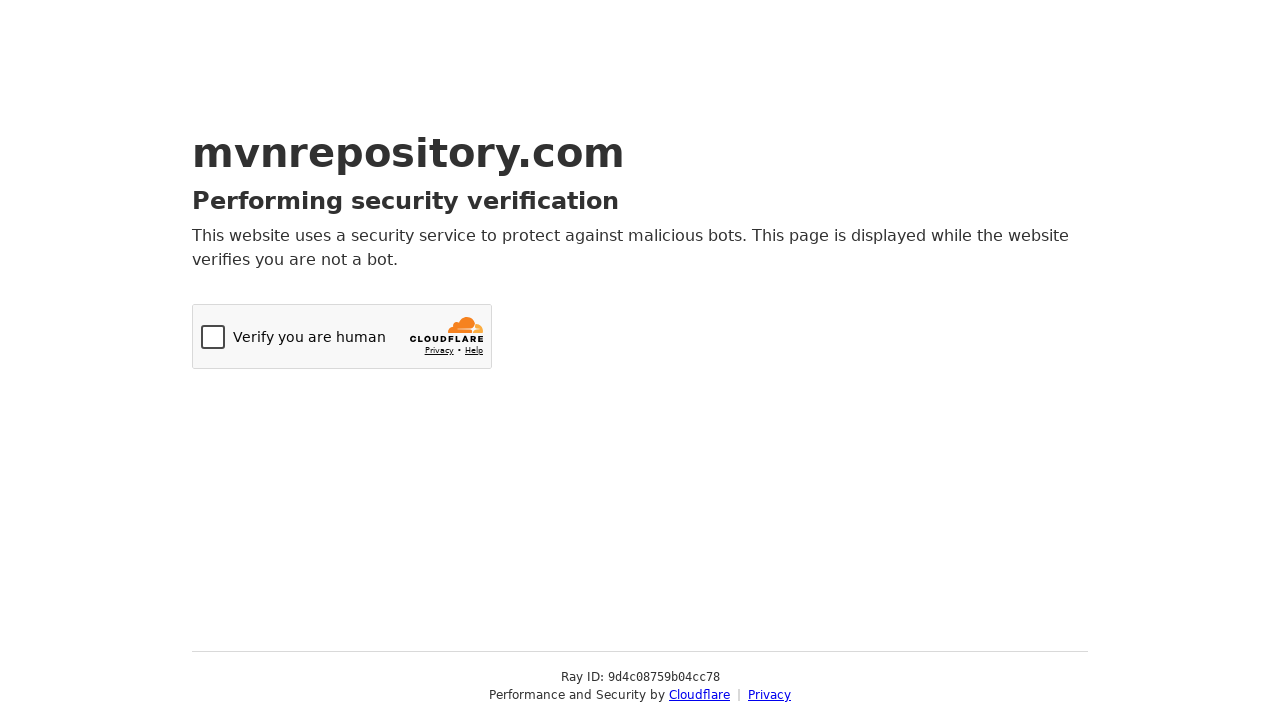